Tests that new todo items are appended to the bottom of the list in order

Starting URL: https://demo.playwright.dev/todomvc

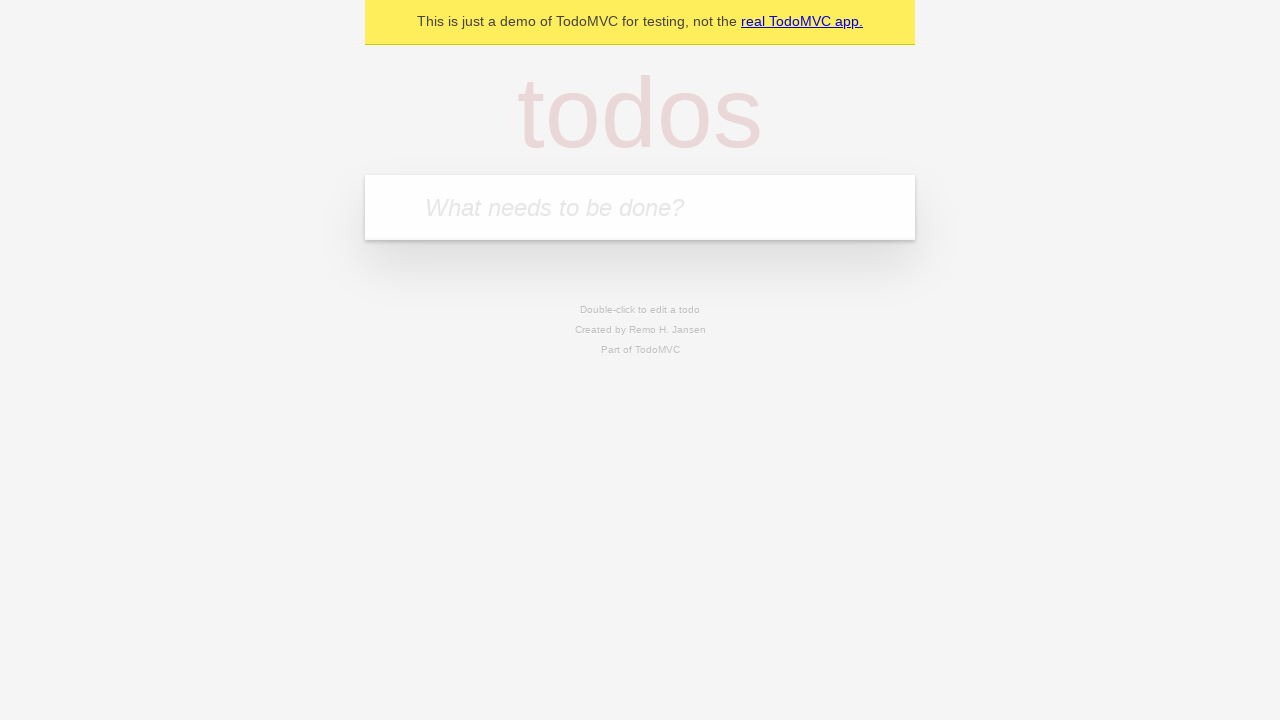

Navigated to TodoMVC demo page
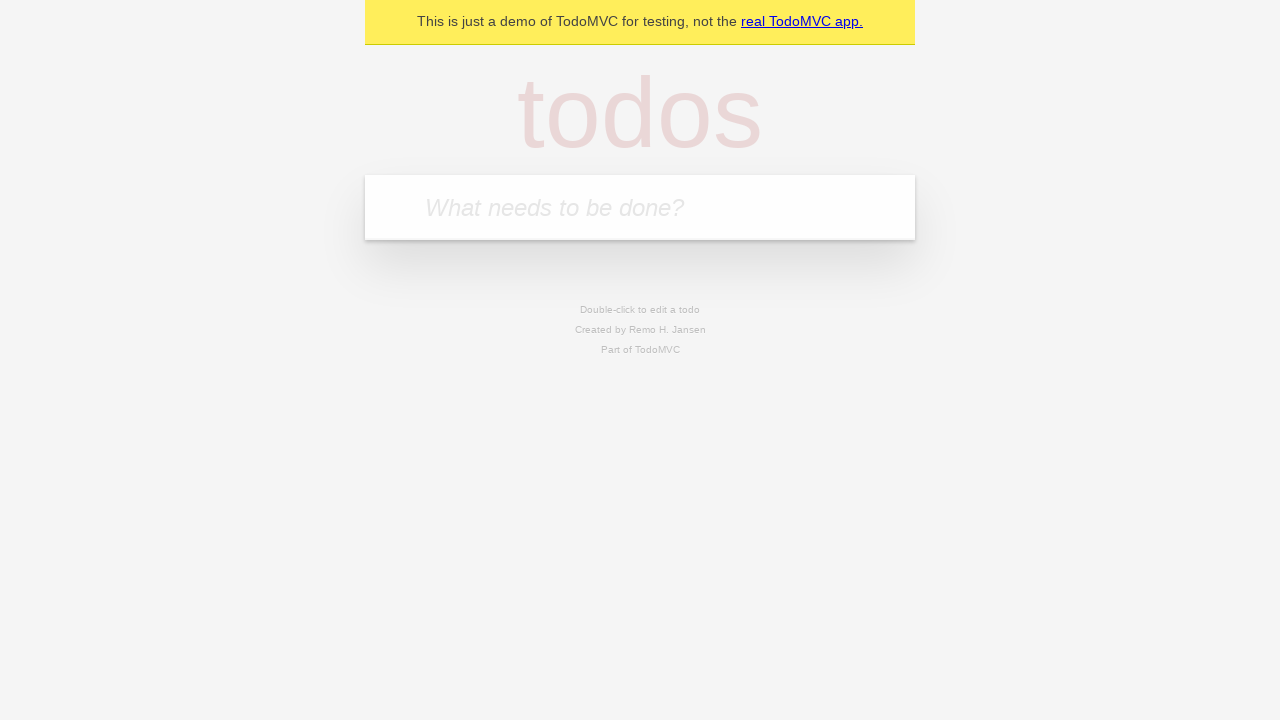

Located the todo input field
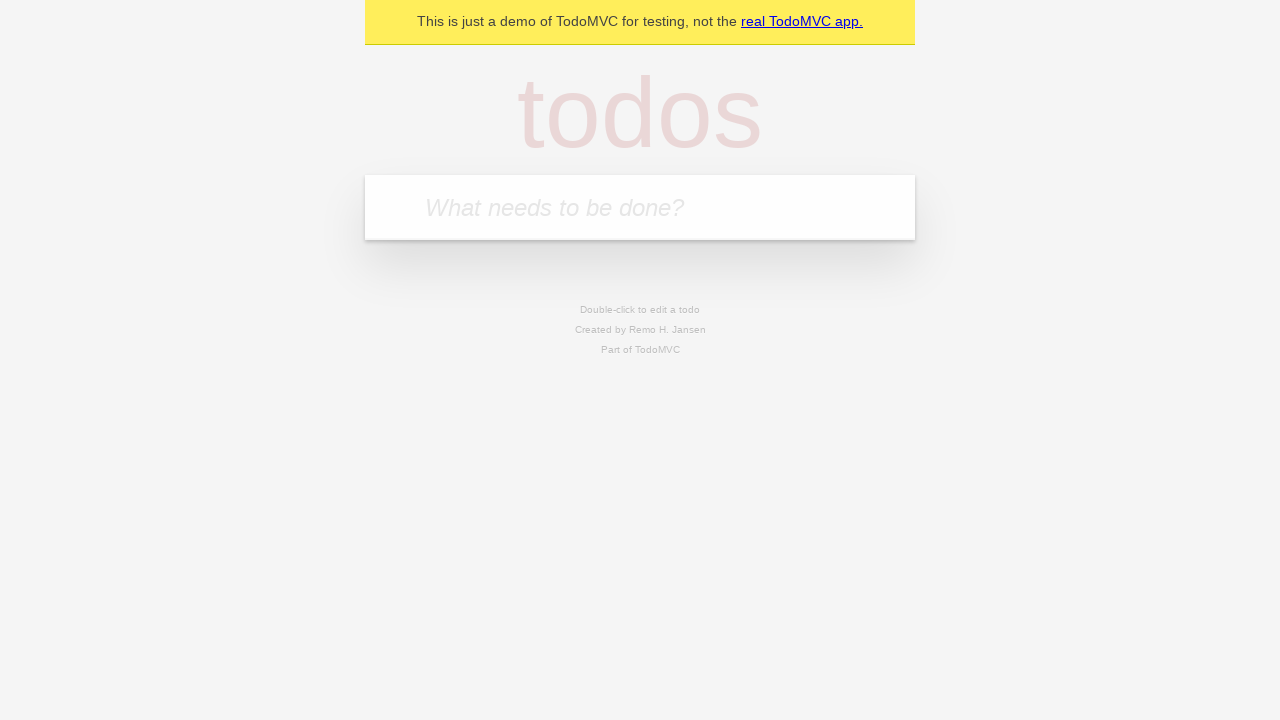

Filled todo input with 'buy some cheese' on internal:attr=[placeholder="What needs to be done?"i]
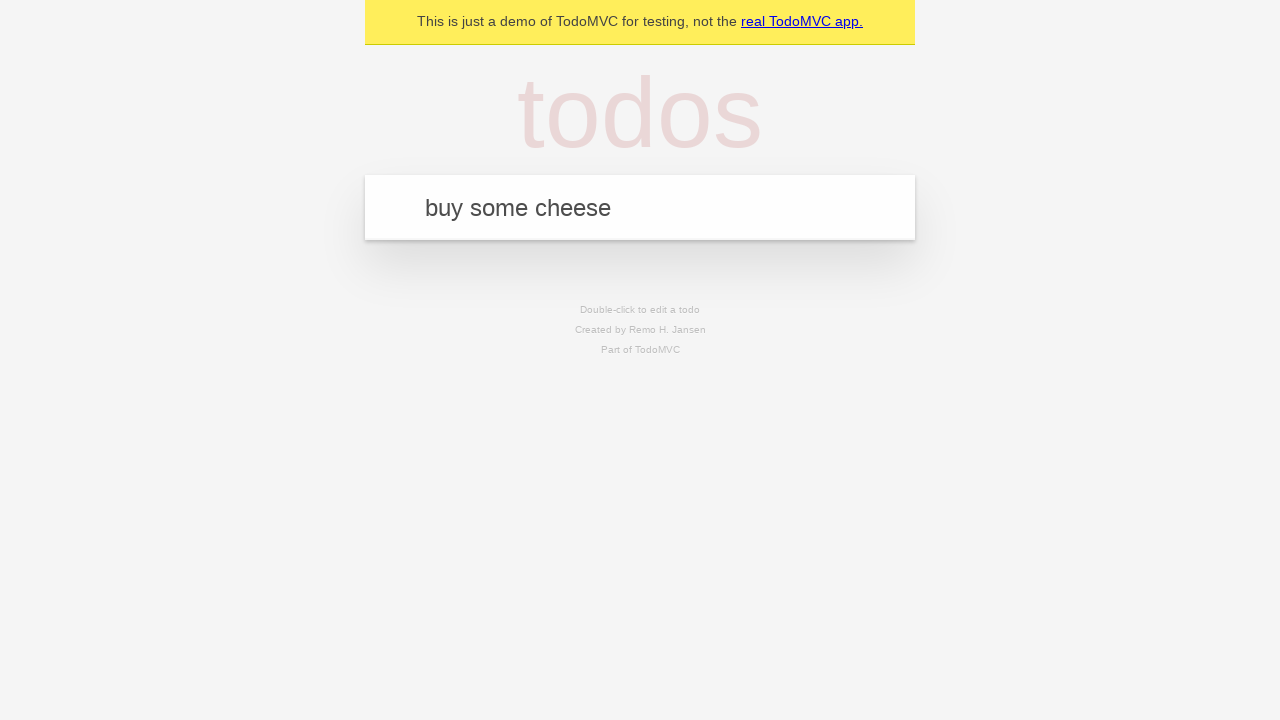

Pressed Enter to create todo item 'buy some cheese' on internal:attr=[placeholder="What needs to be done?"i]
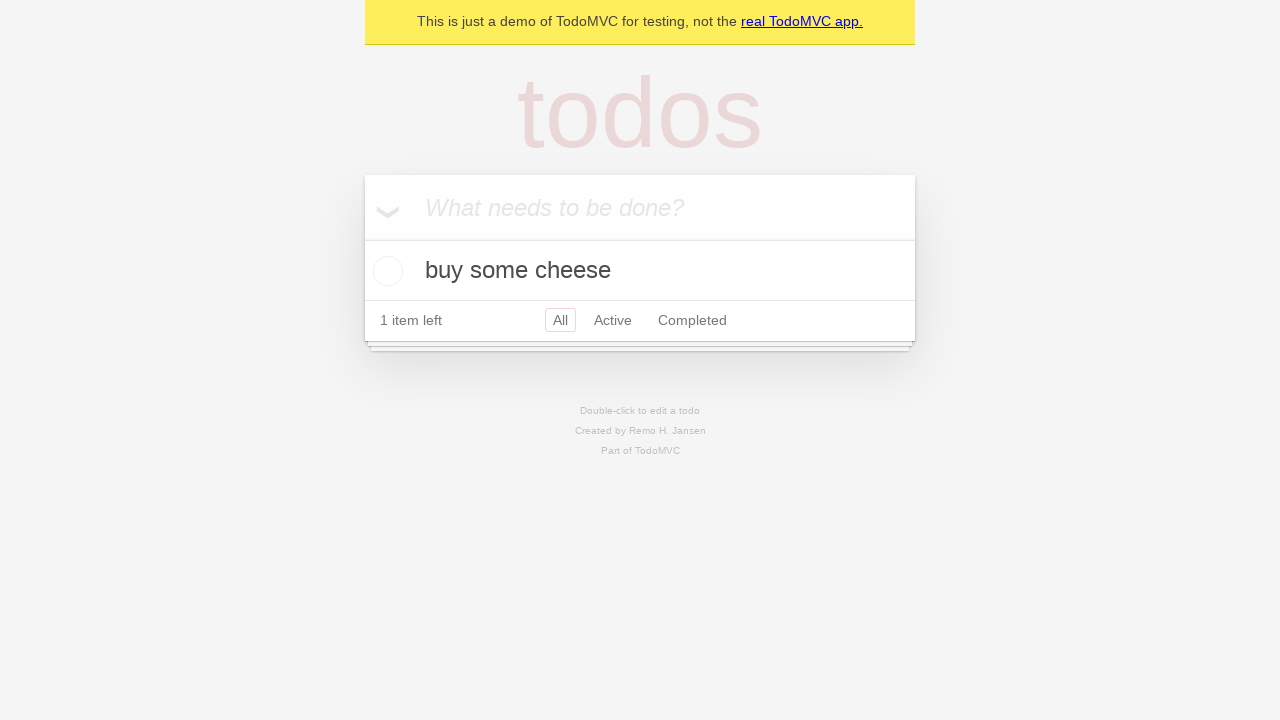

Filled todo input with 'feed the cat' on internal:attr=[placeholder="What needs to be done?"i]
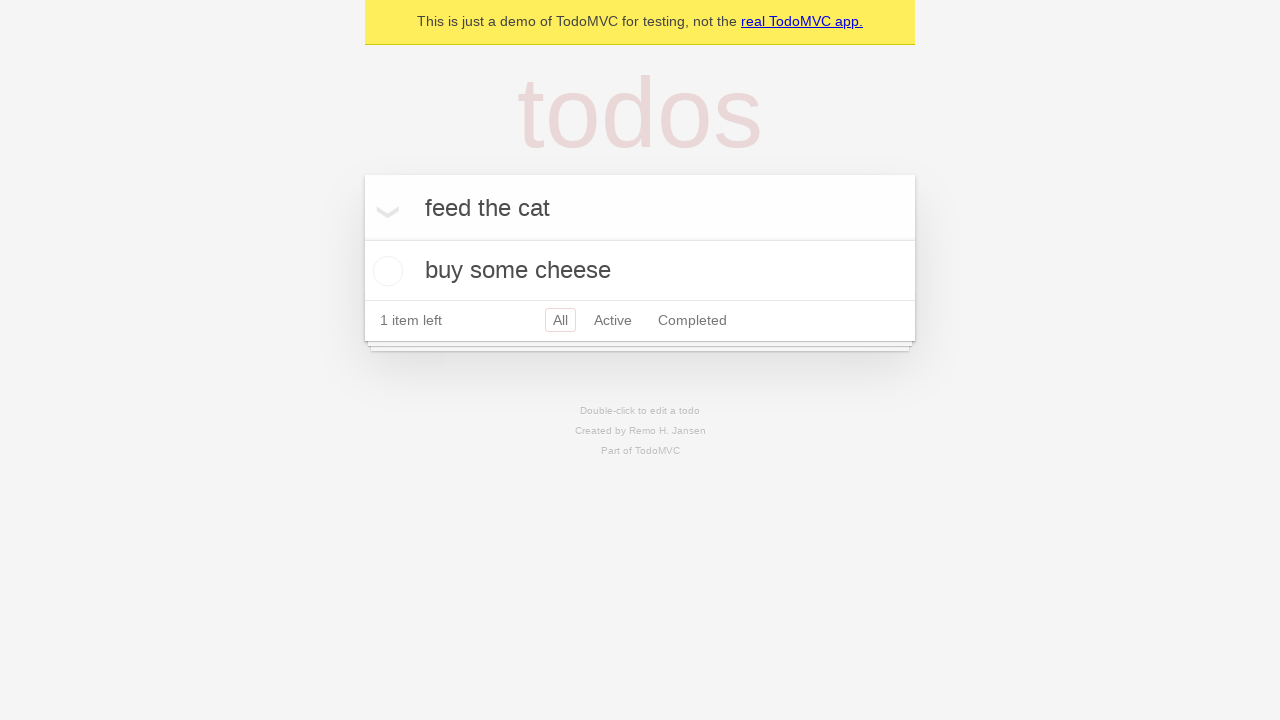

Pressed Enter to create todo item 'feed the cat' on internal:attr=[placeholder="What needs to be done?"i]
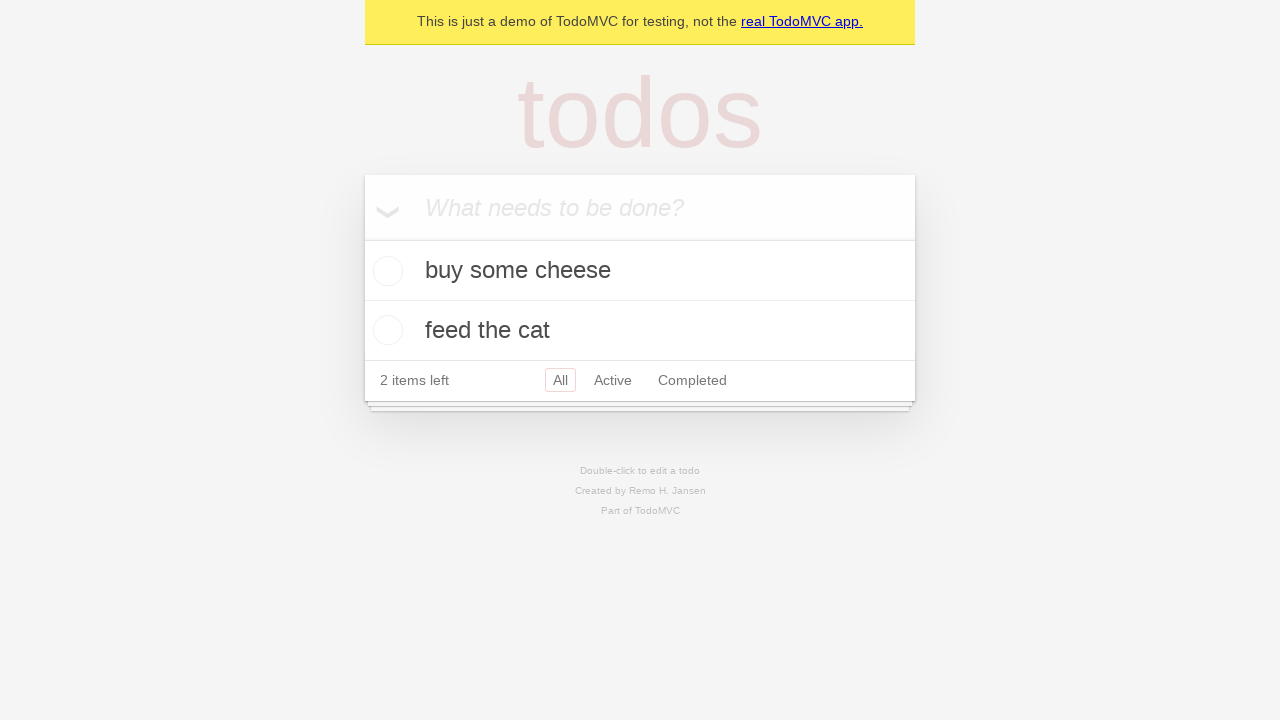

Filled todo input with 'book a doctors appointment' on internal:attr=[placeholder="What needs to be done?"i]
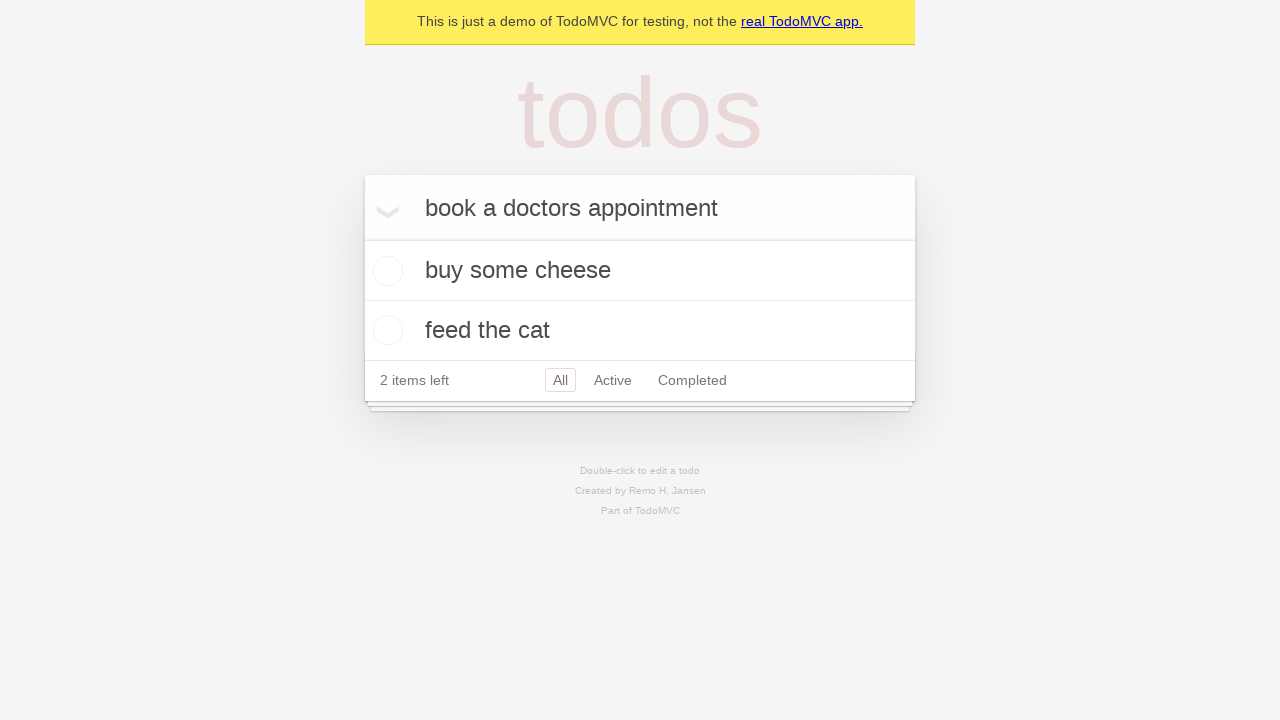

Pressed Enter to create todo item 'book a doctors appointment' on internal:attr=[placeholder="What needs to be done?"i]
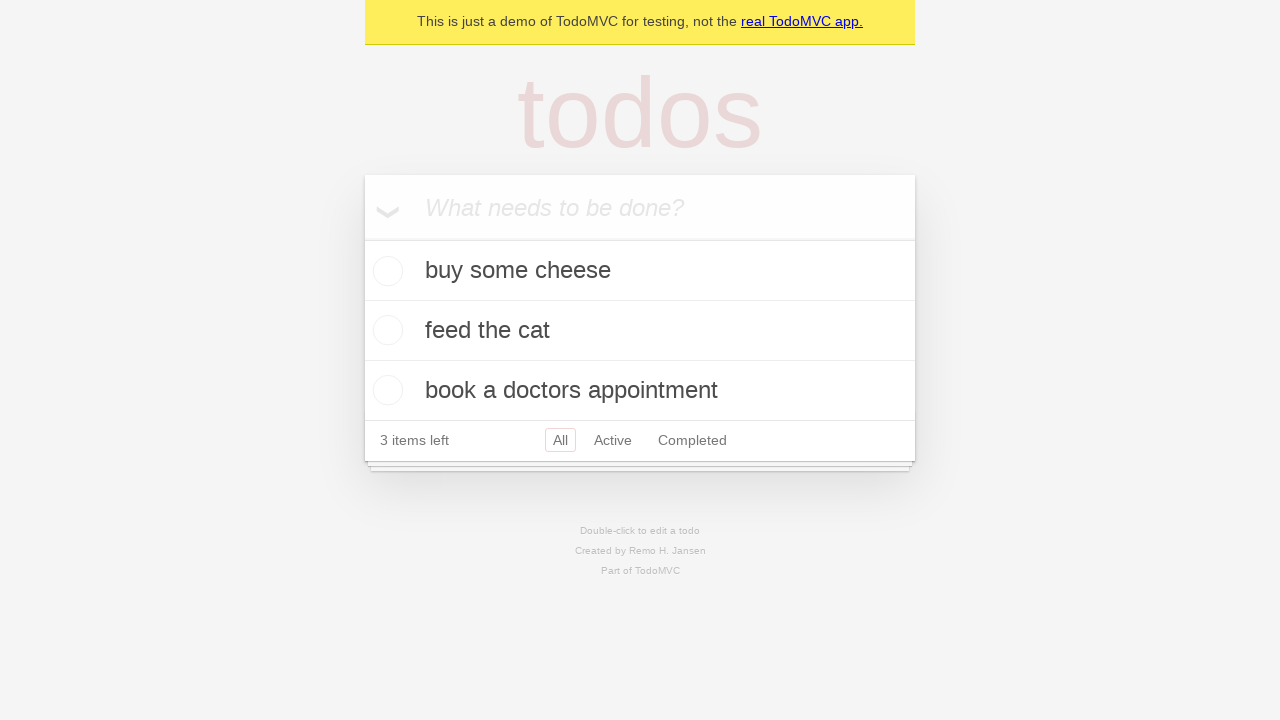

All three todo items loaded in the list
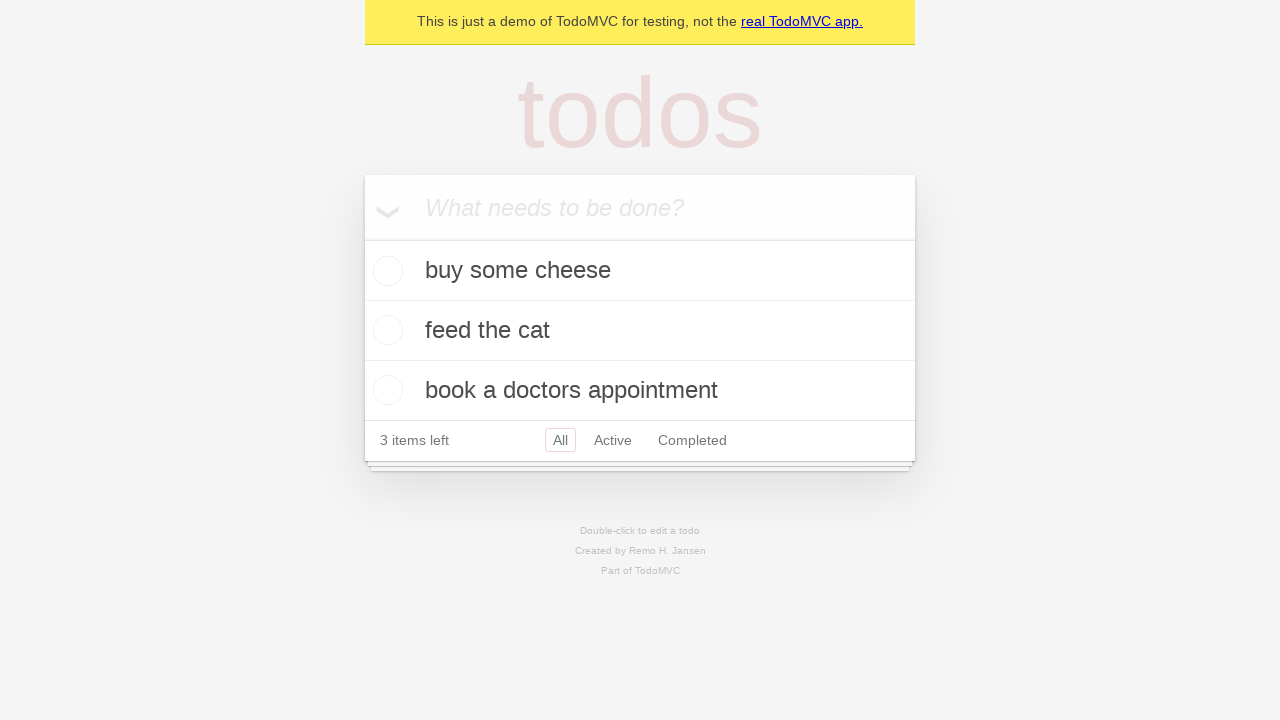

Verified '3 items left' counter is displayed
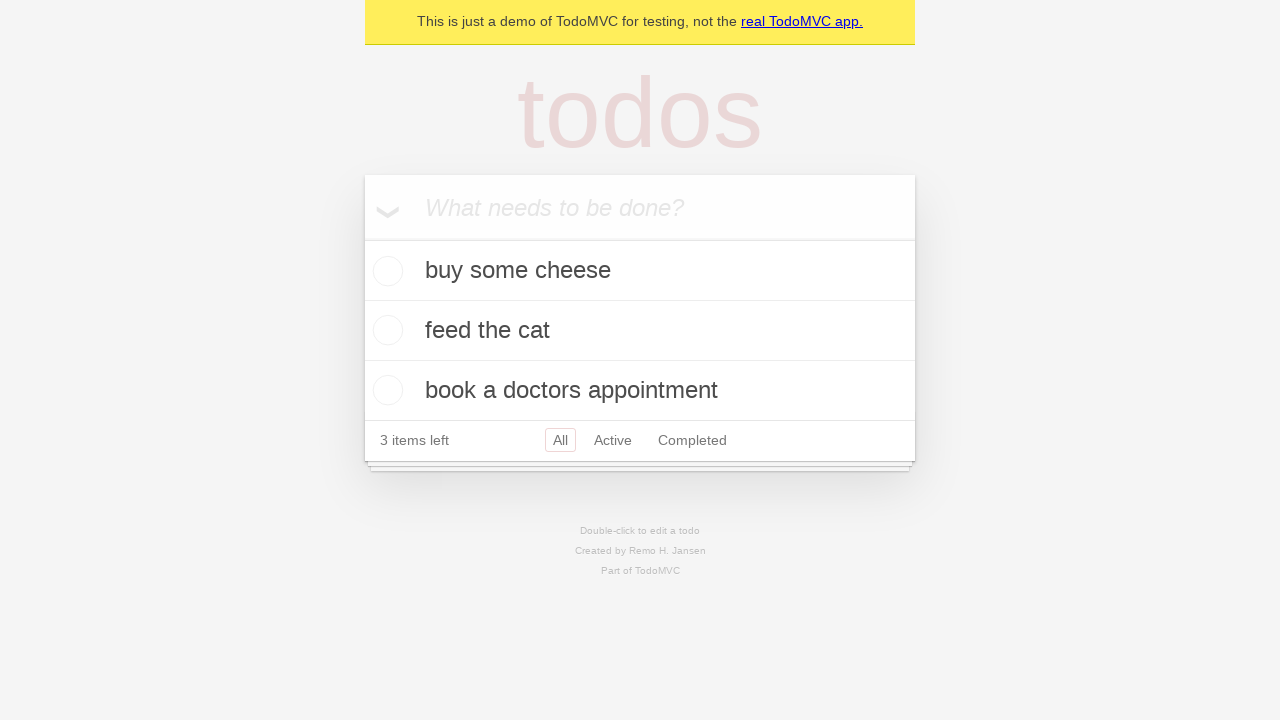

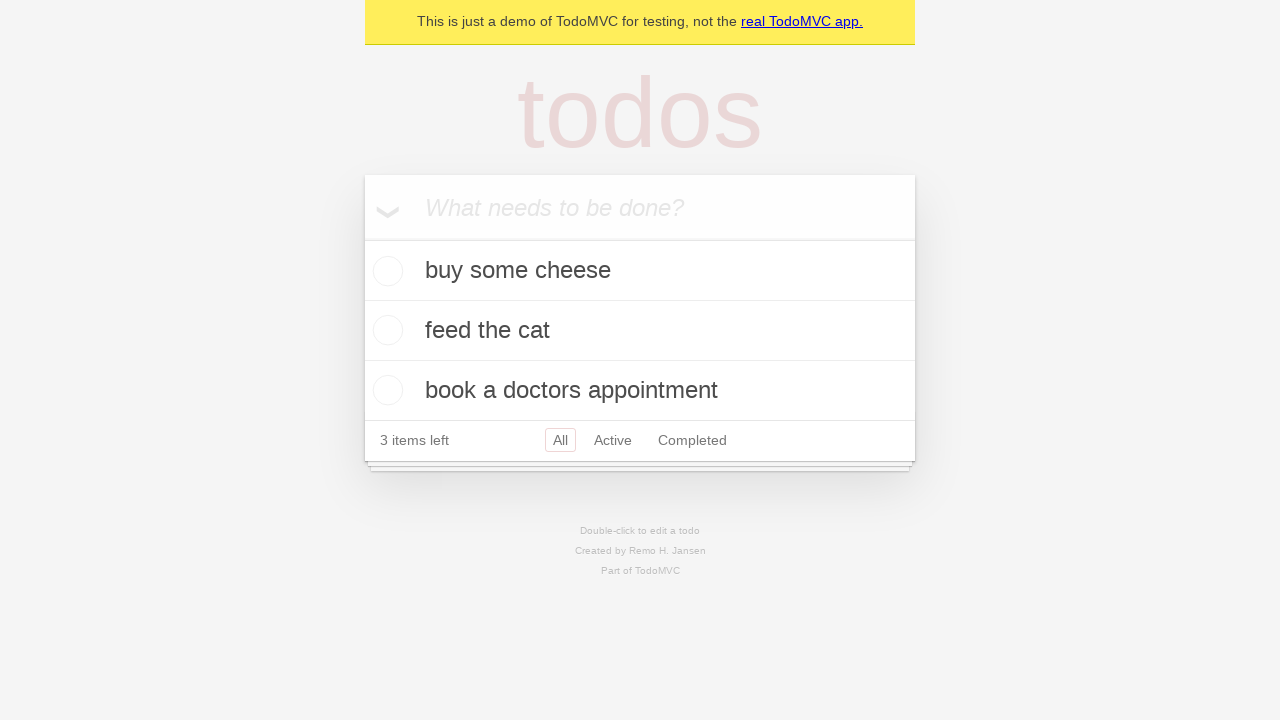